Navigates to a checkboxes page and interacts with checkbox elements by moving to them and getting their count

Starting URL: http://the-internet.herokuapp.com/checkboxes

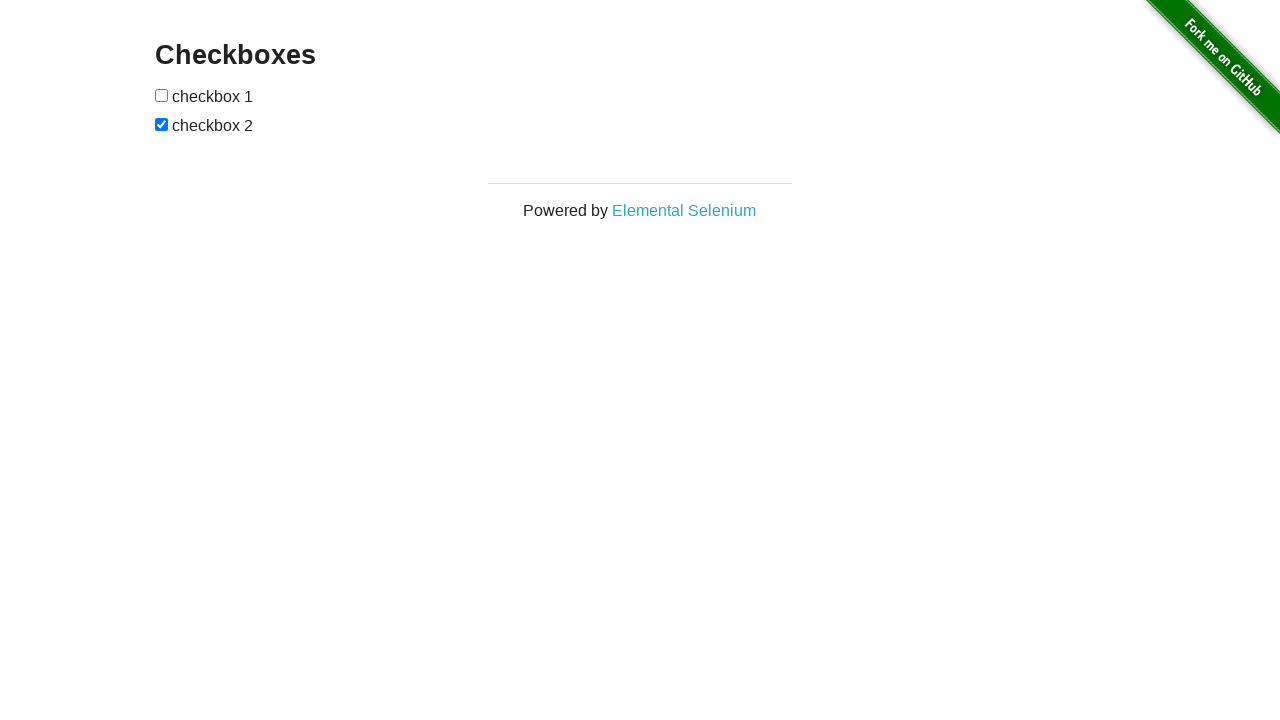

Located the second checkbox element
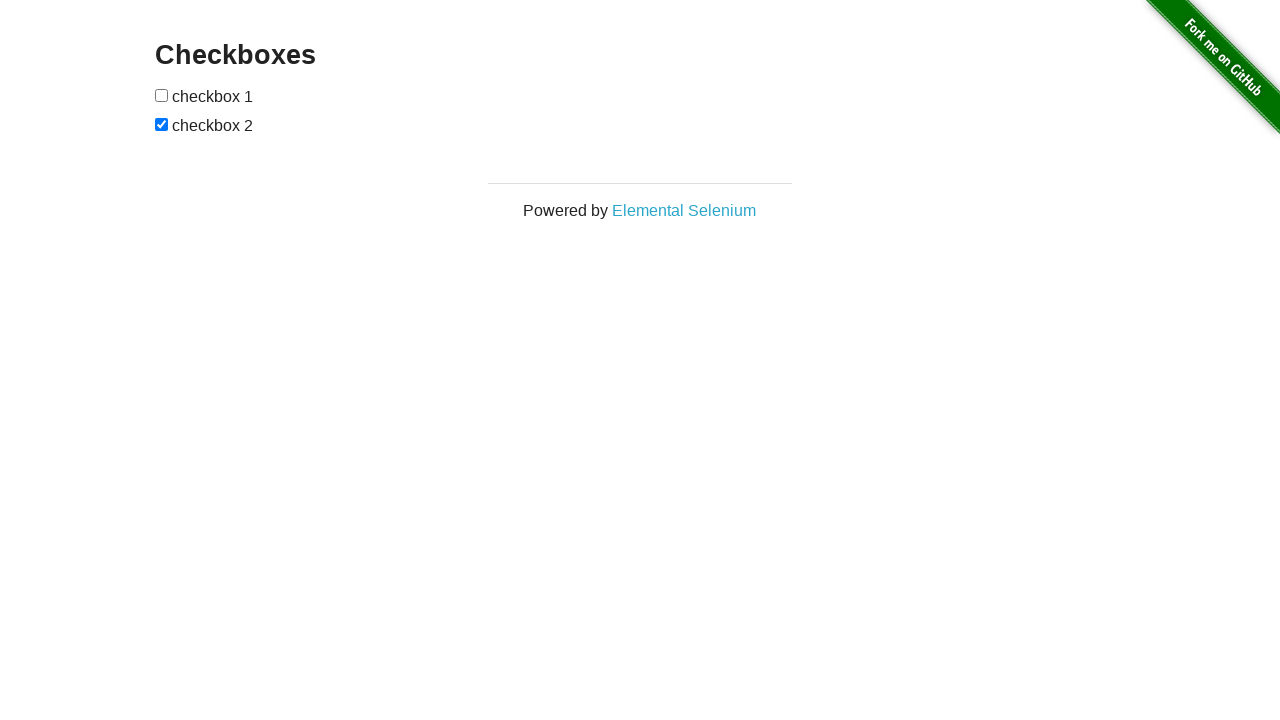

Hovered over the second checkbox at (162, 124) on xpath=//*[@id="checkboxes"]/input[2]
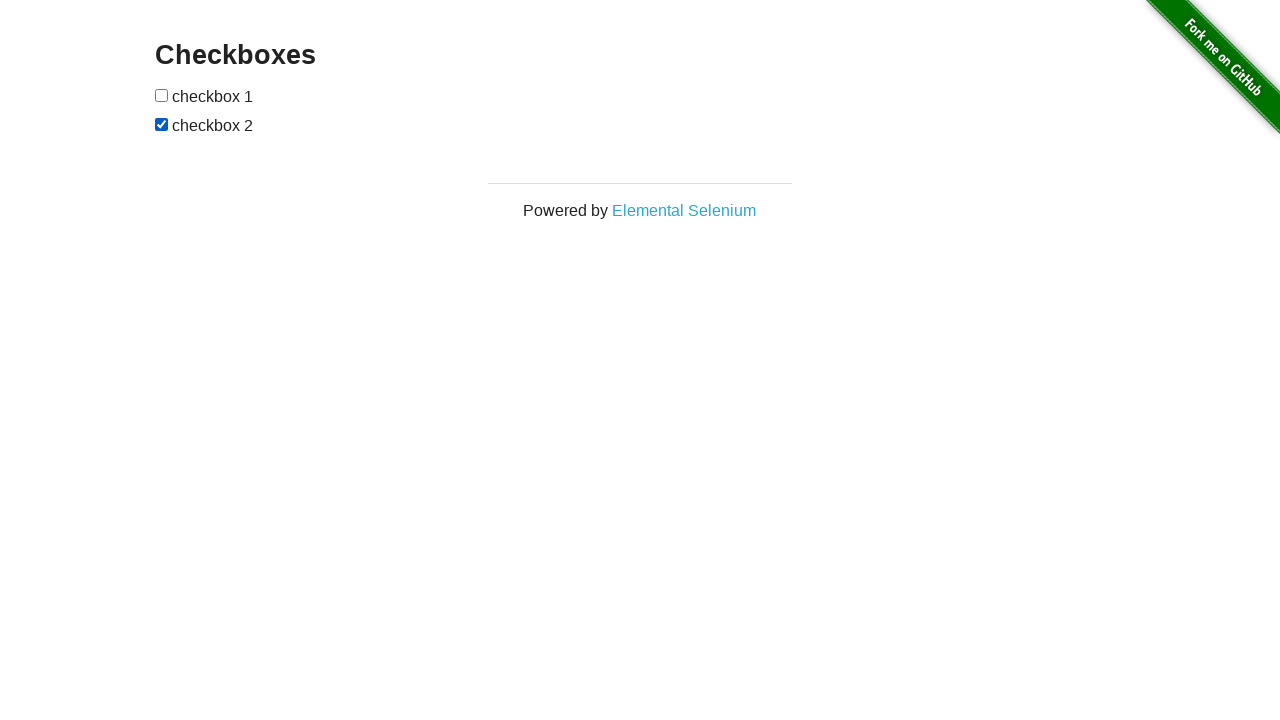

Retrieved checkbox count: 2 checkboxes found
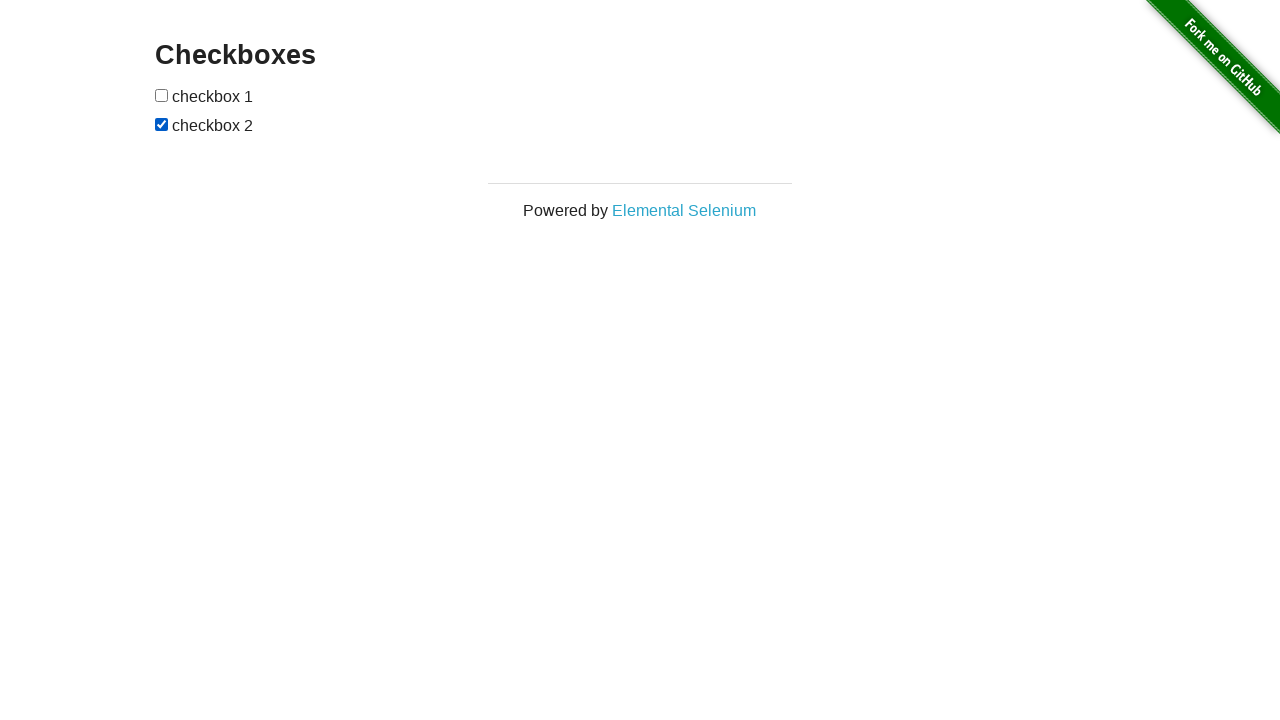

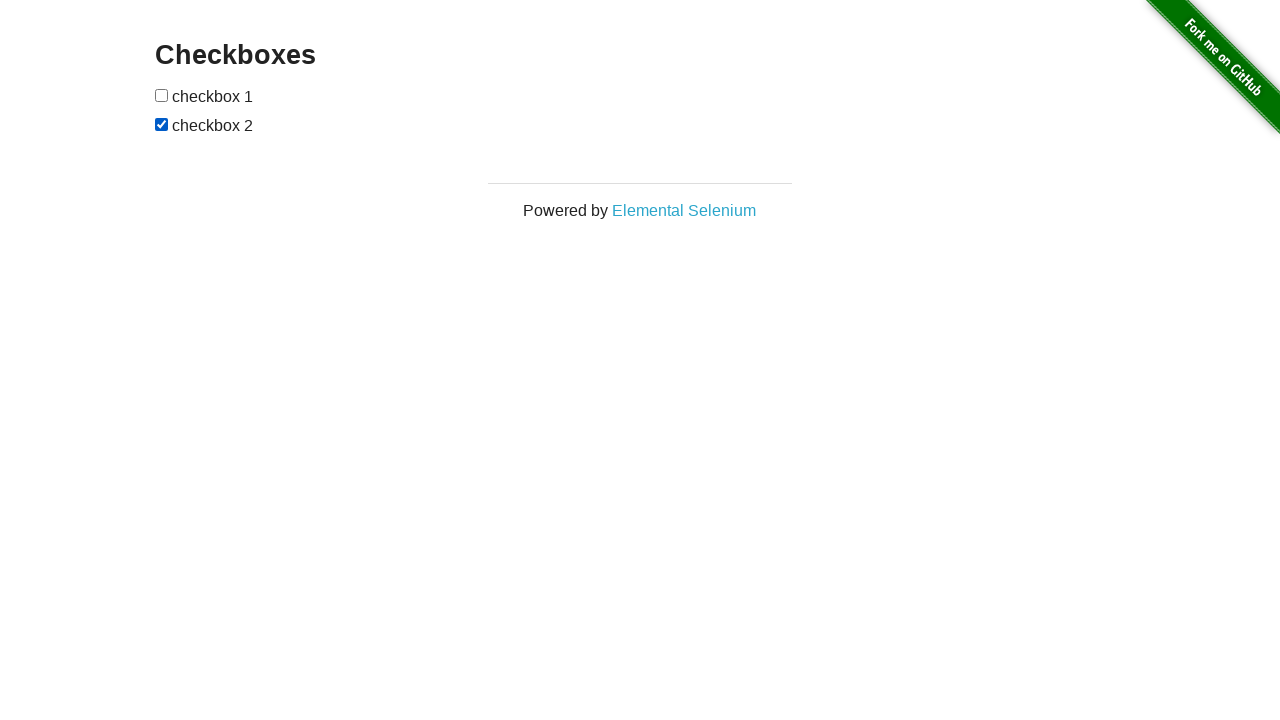